Tests page scrolling functionality by scrolling down 1200 pixels and then scrolling back up 1400 pixels on the SpiceJet homepage

Starting URL: https://www.spicejet.com/

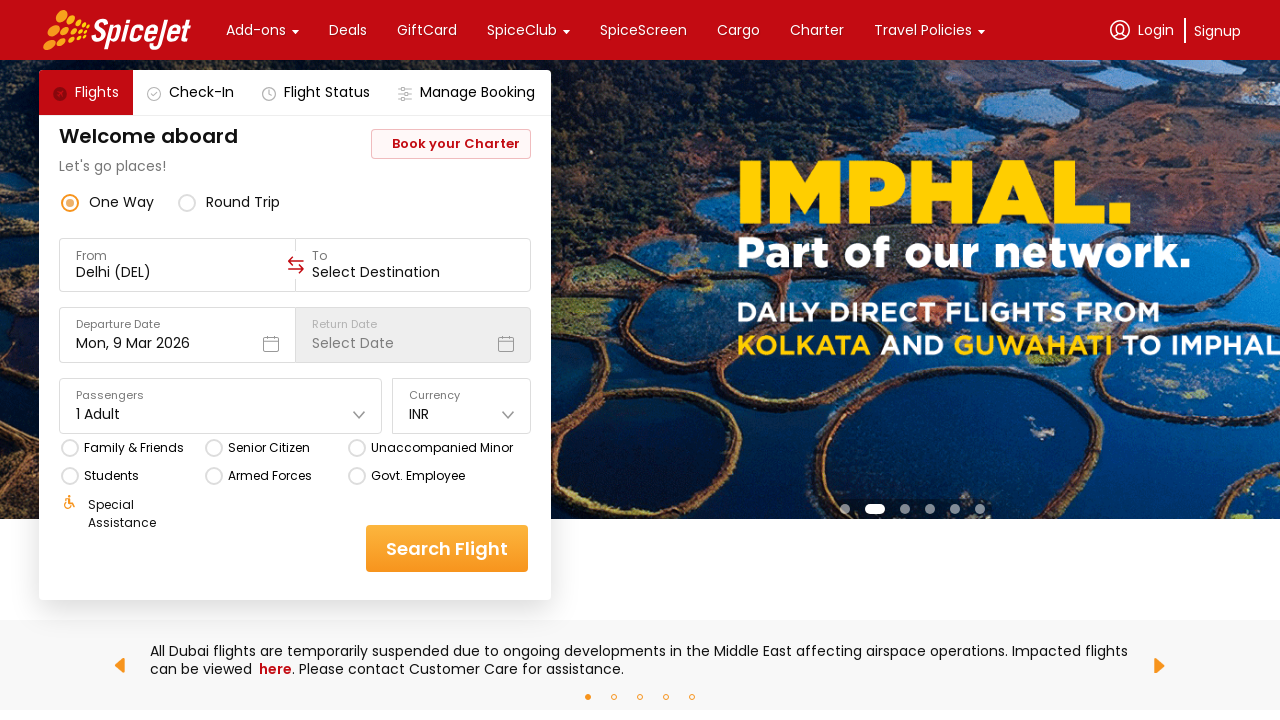

Scrolled down 1200 pixels on SpiceJet homepage
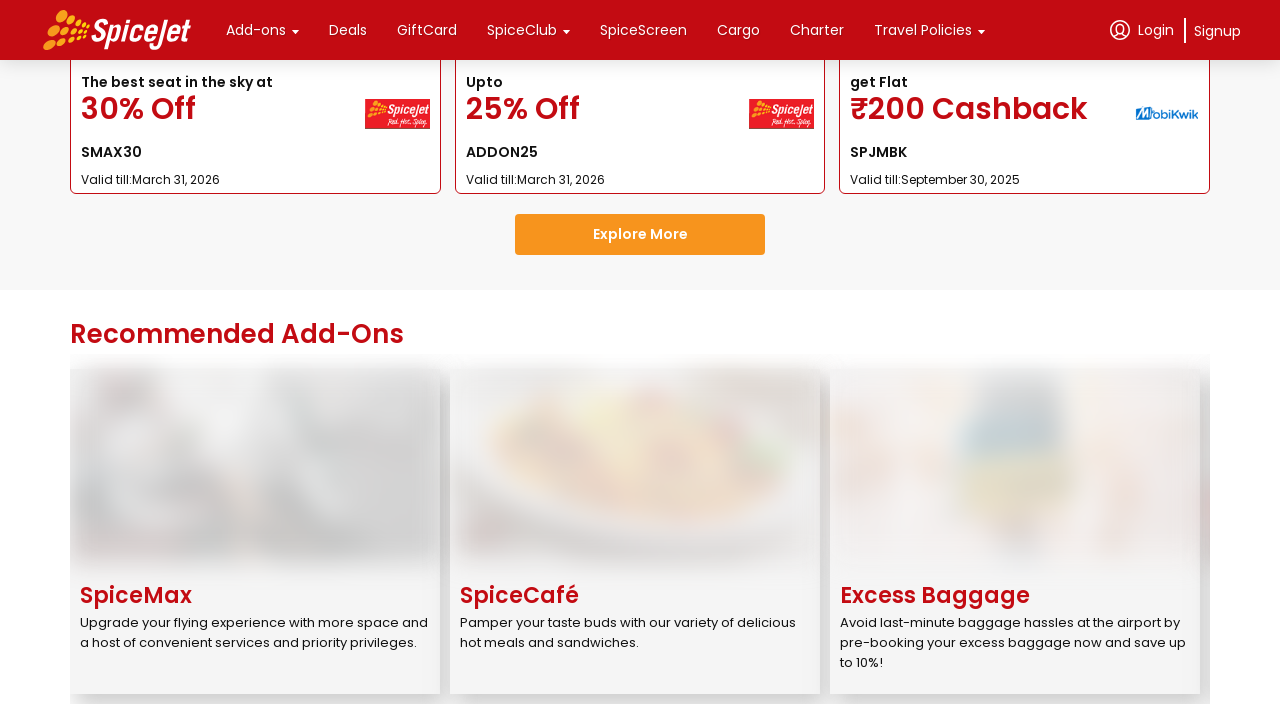

Waited 2000ms for scroll animation to complete
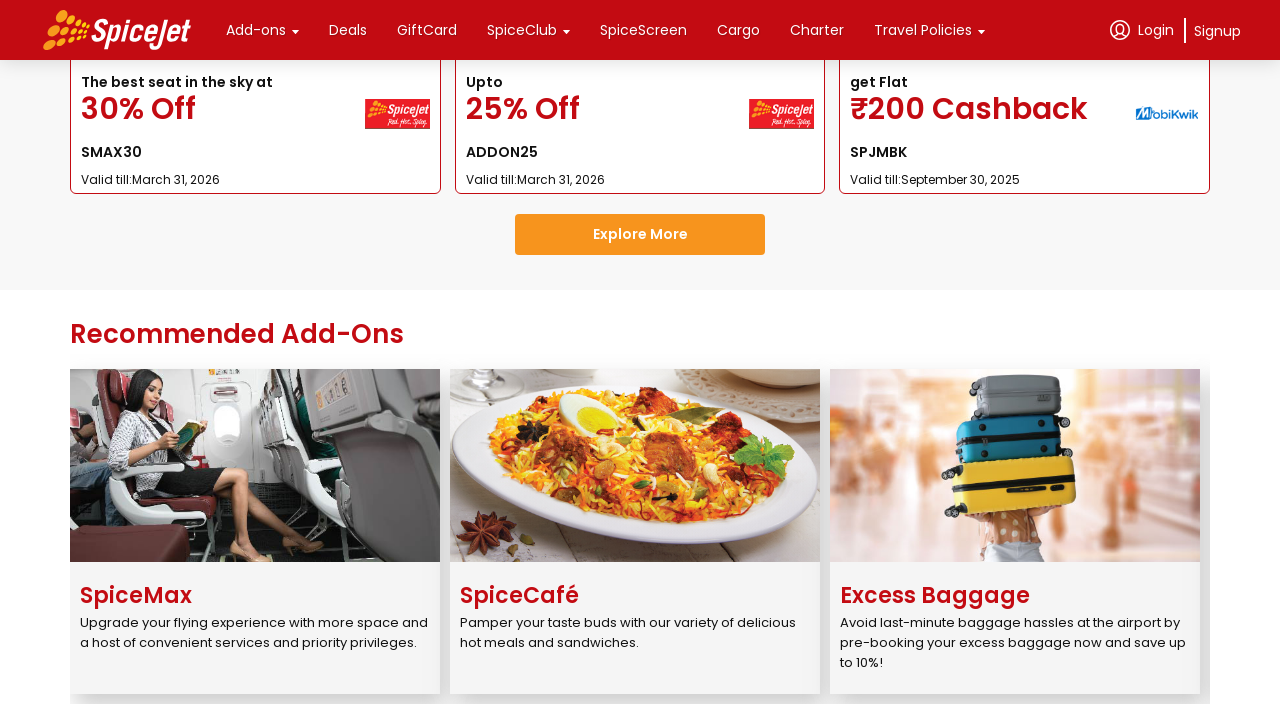

Scrolled up 1400 pixels on SpiceJet homepage
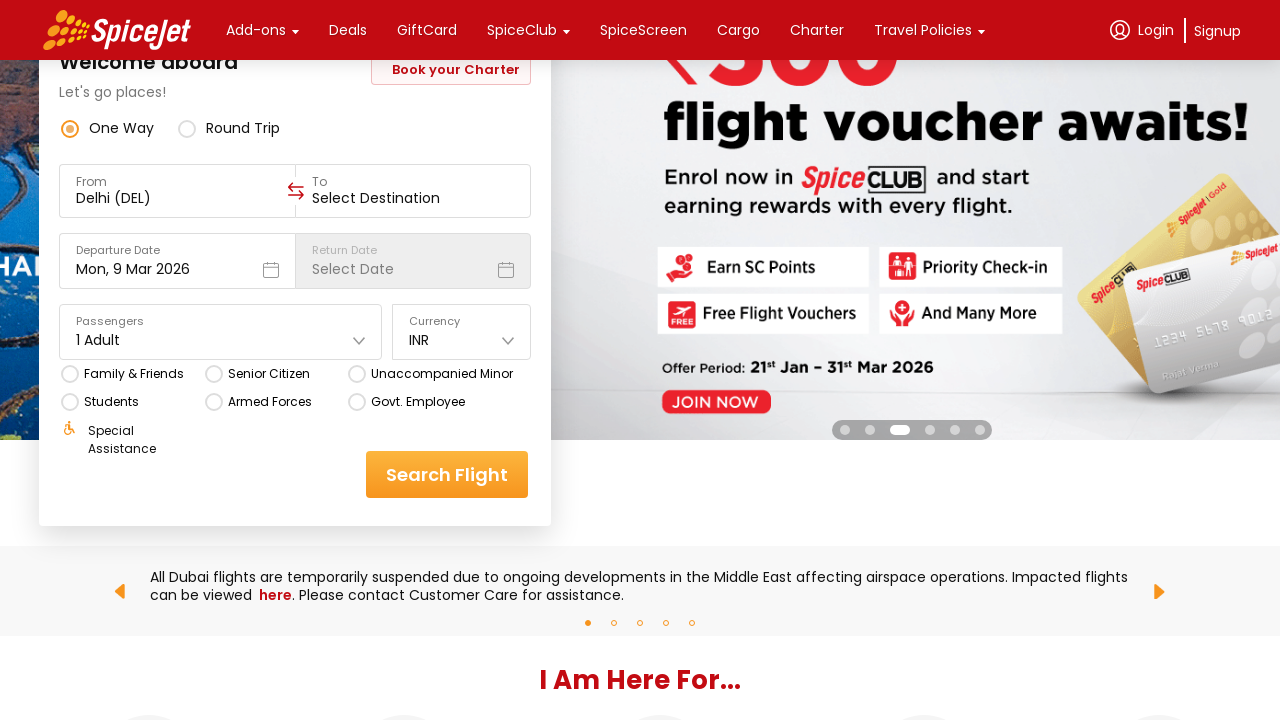

Waited 2000ms for scroll animation to complete
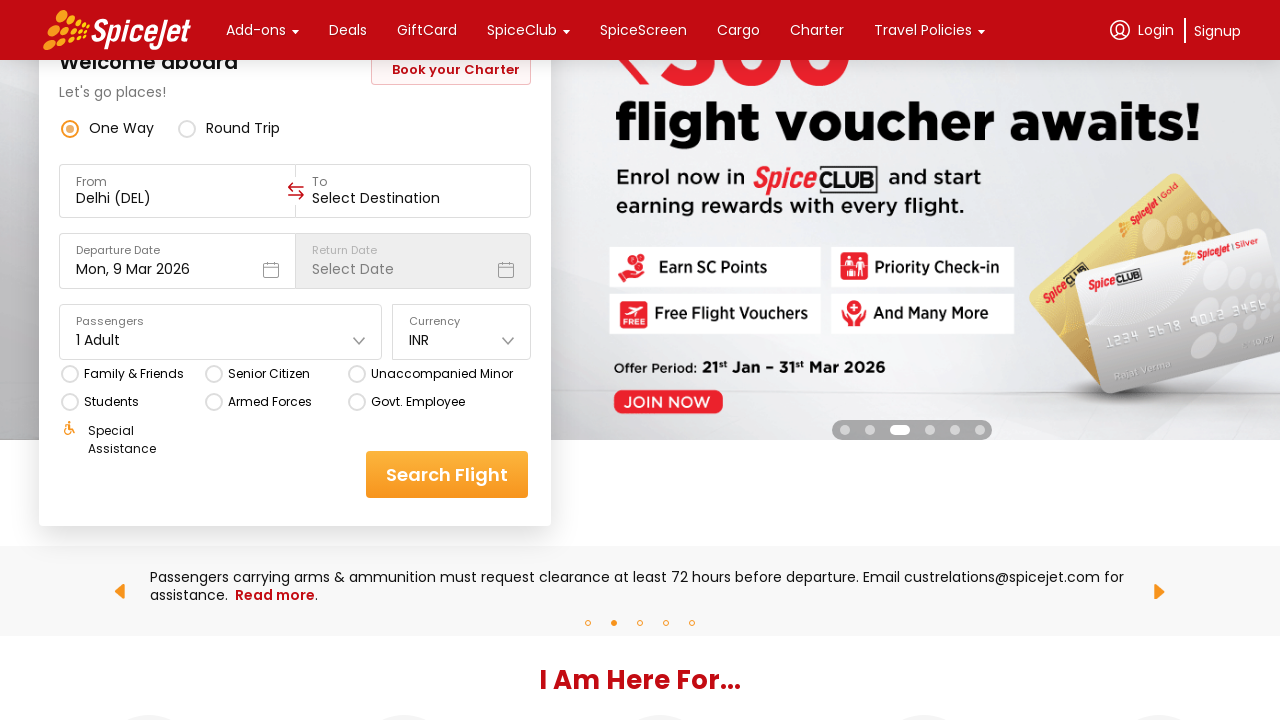

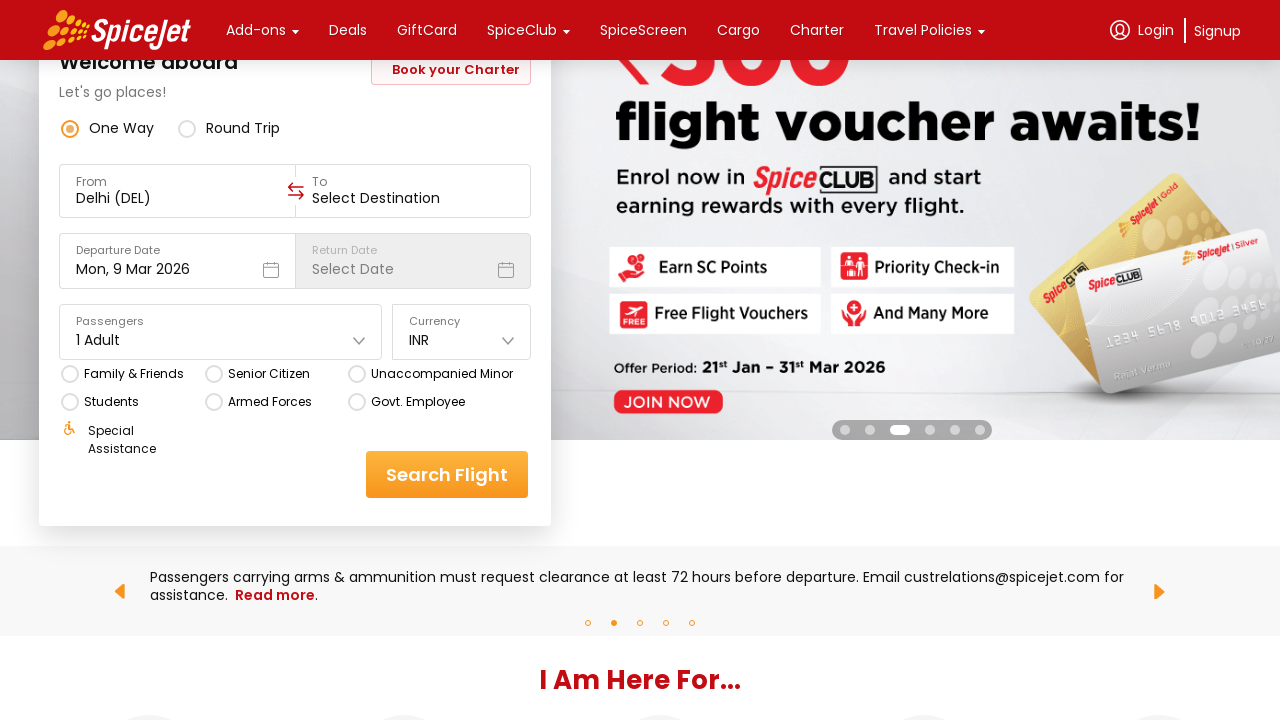